Tests that links to assets.serlo.org are not rewritten incorrectly by clicking on a PDF link and verifying no error page appears.

Starting URL: https://serlo.org/transparenz

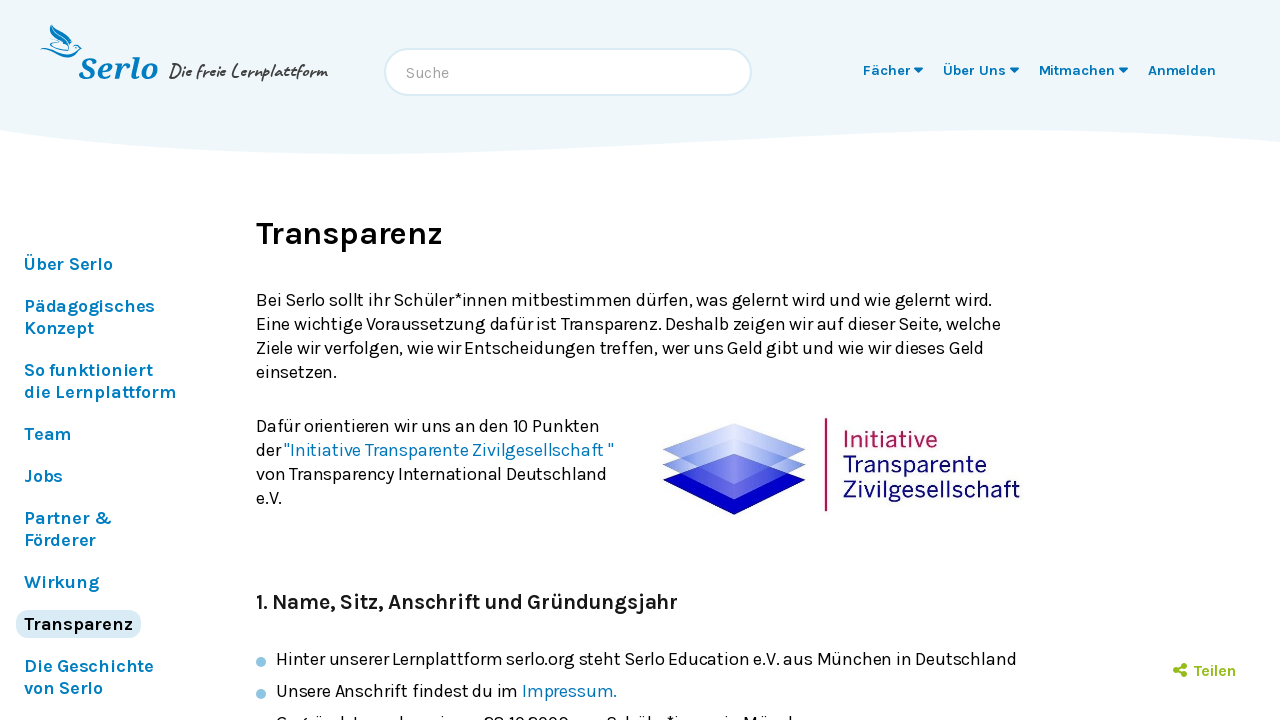

Clicked on Serlo Education Jahresbericht 2010 link at (414, 361) on text=Serlo Education Jahresbericht 2010
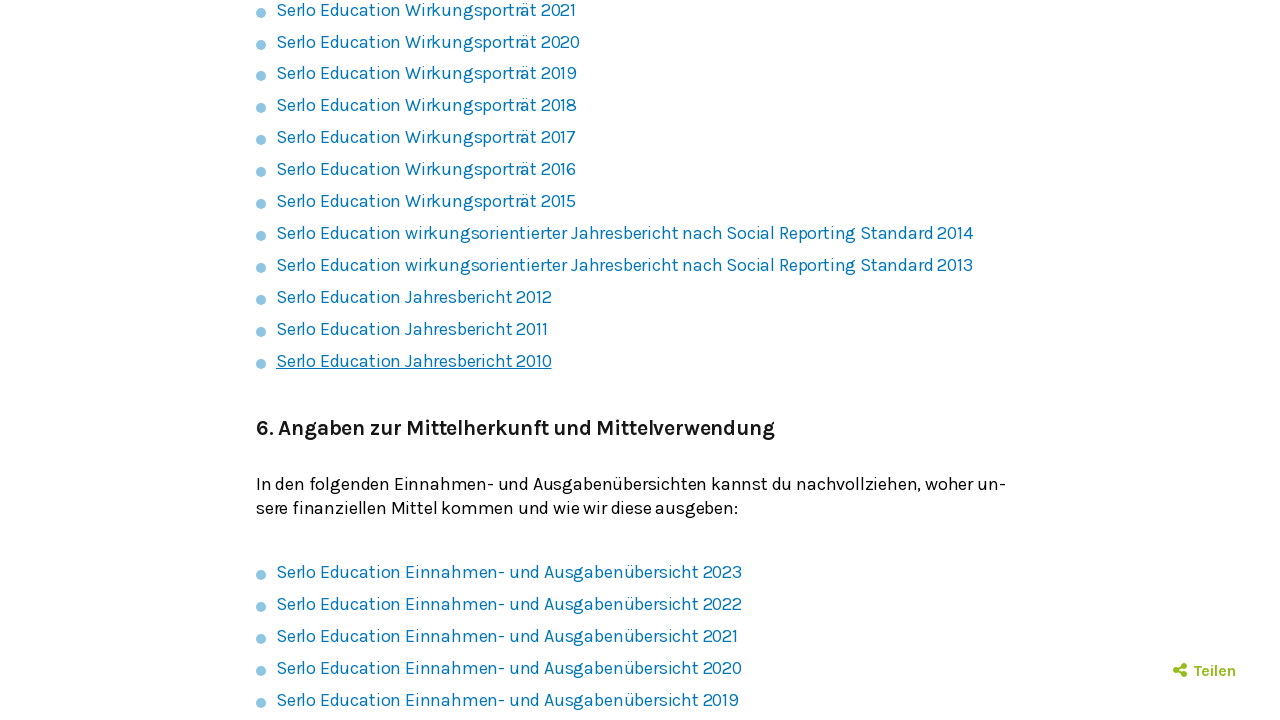

Waited 2 seconds for navigation to complete
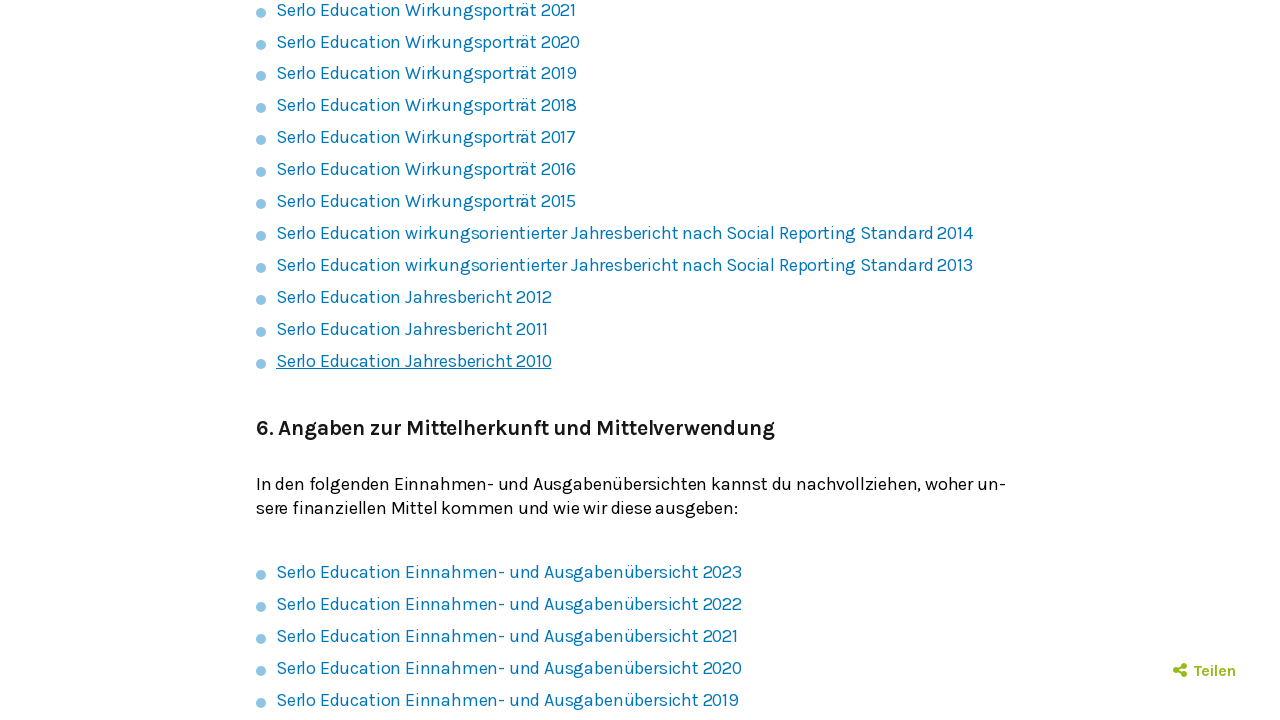

Verified no error page appeared - assets.serlo.org link was not rewritten incorrectly
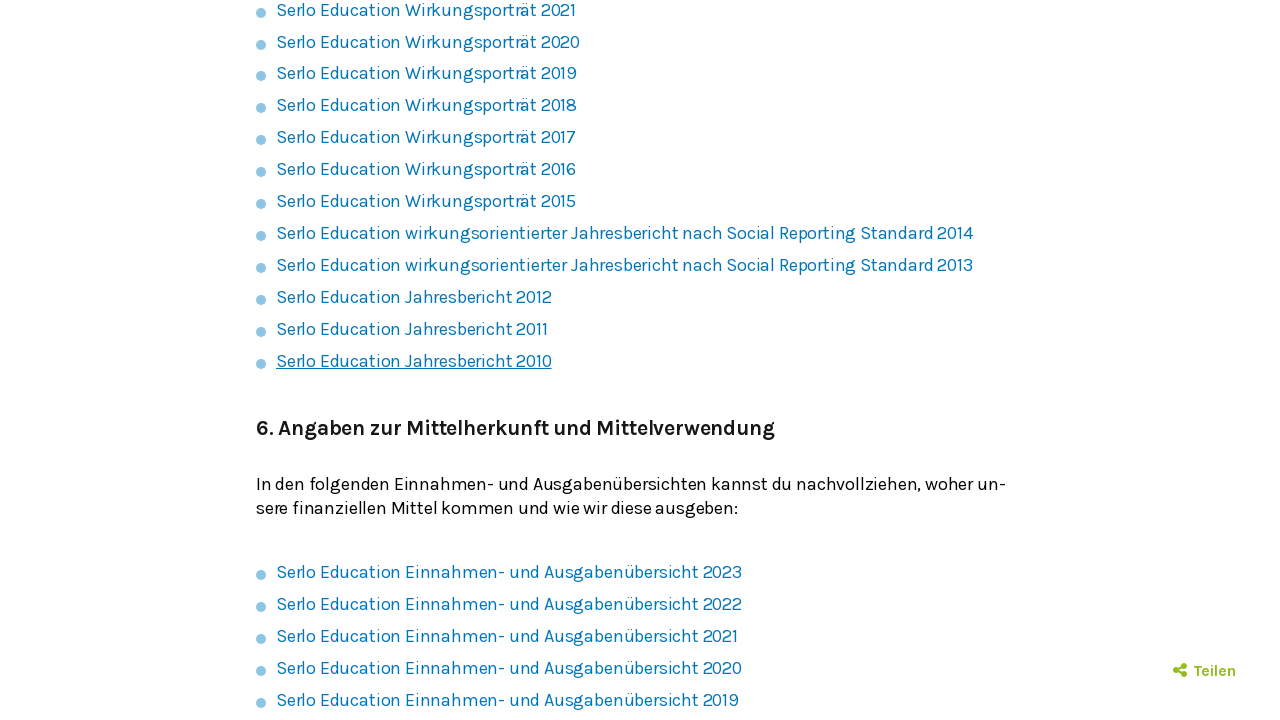

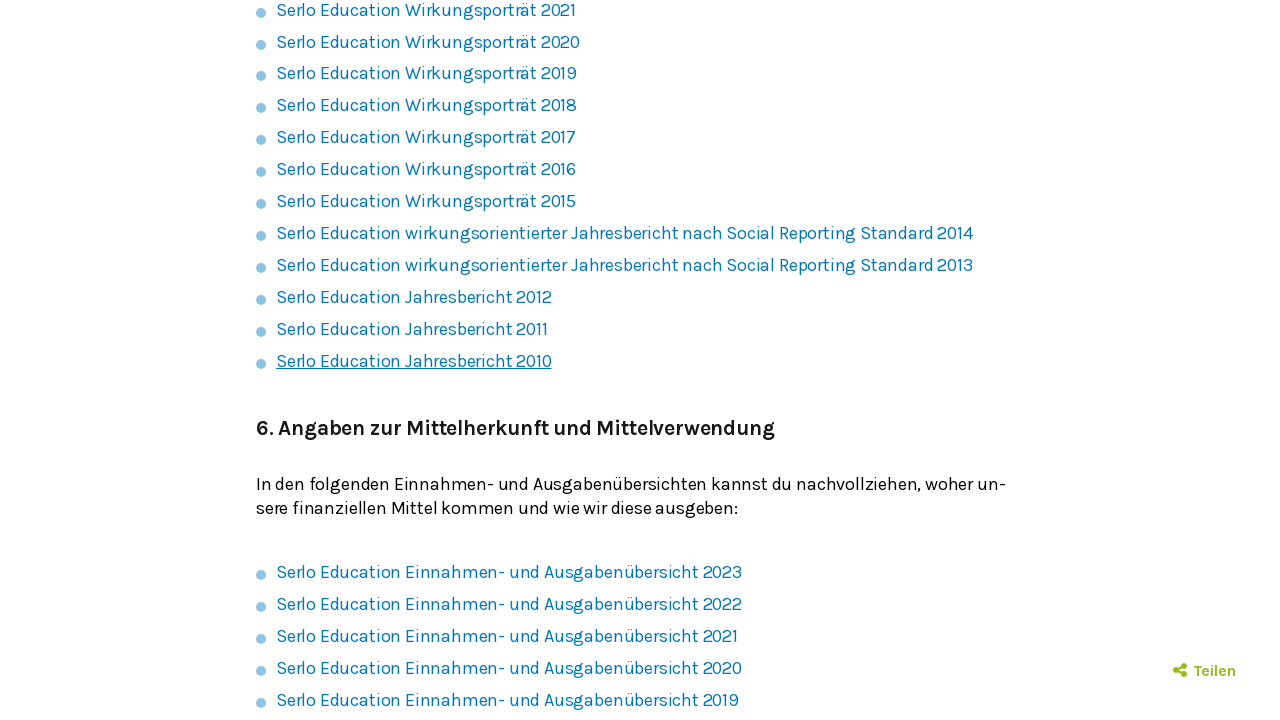